Tests error handling for common failure scenarios including navigation to invalid URL, waiting for non-existent elements, and JavaScript execution errors

Starting URL: https://example.com

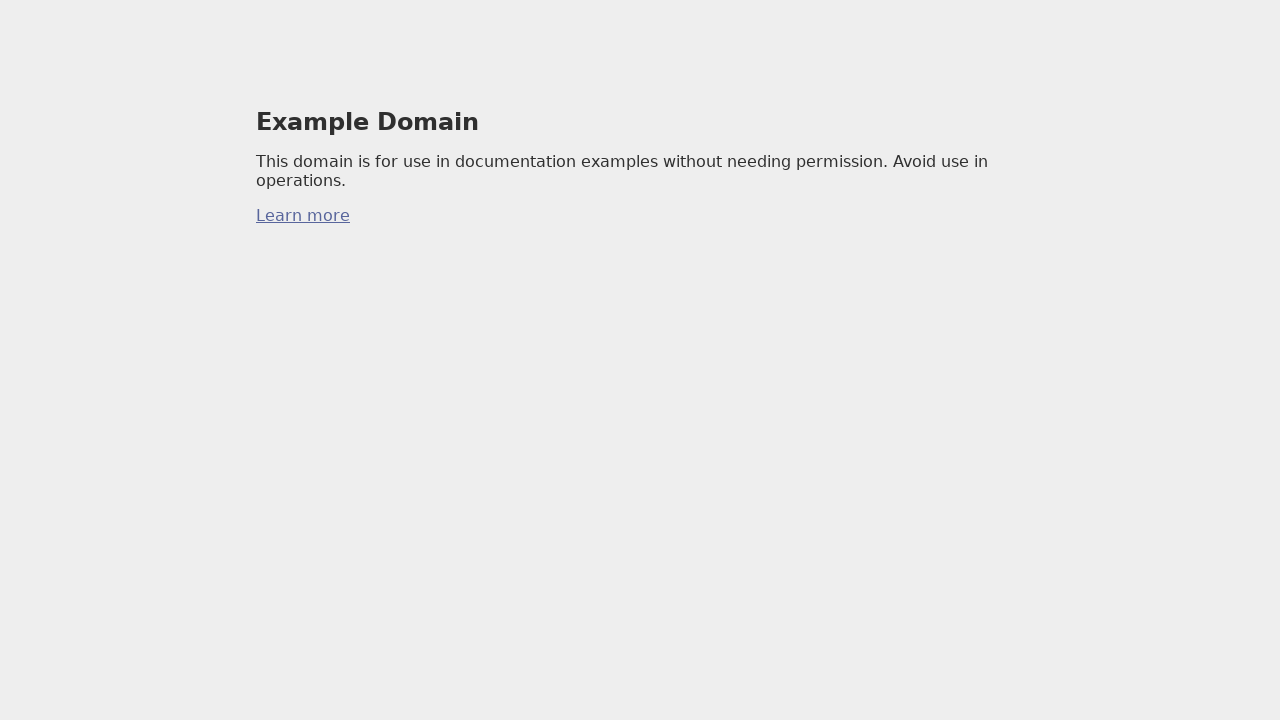

Attempted navigation to invalid domain and caught expected exception
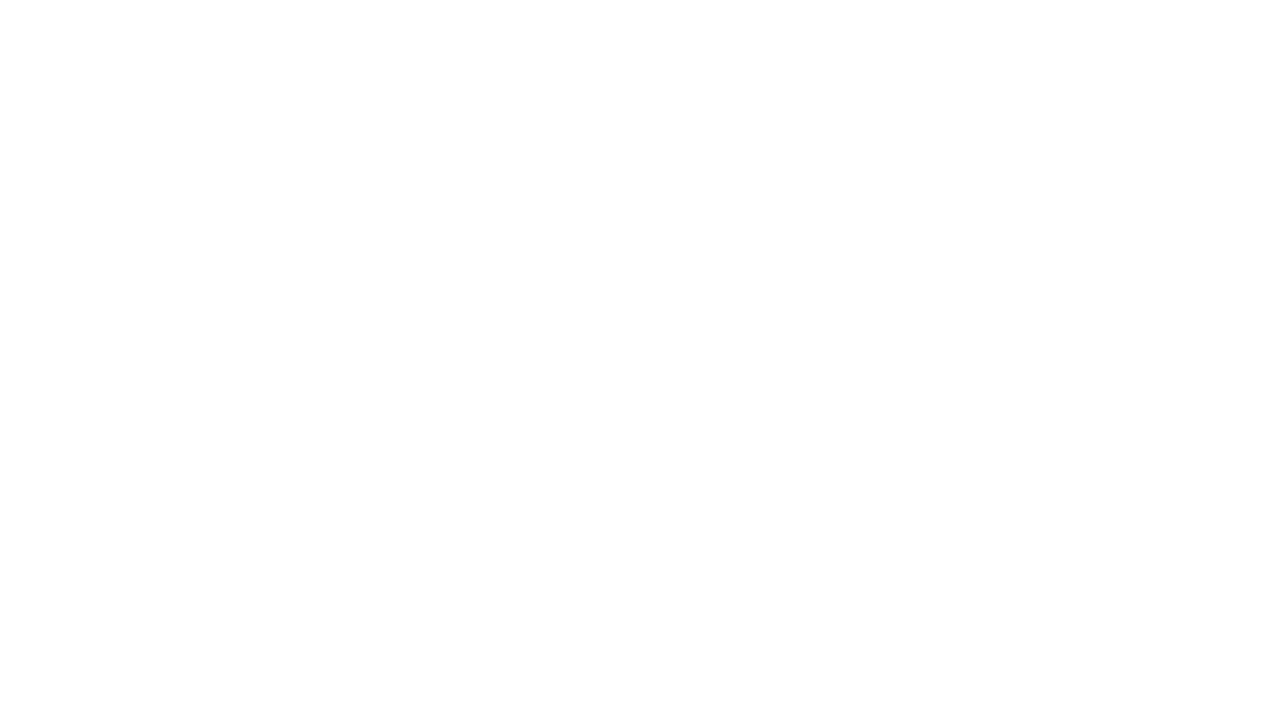

Navigated to https://example.com
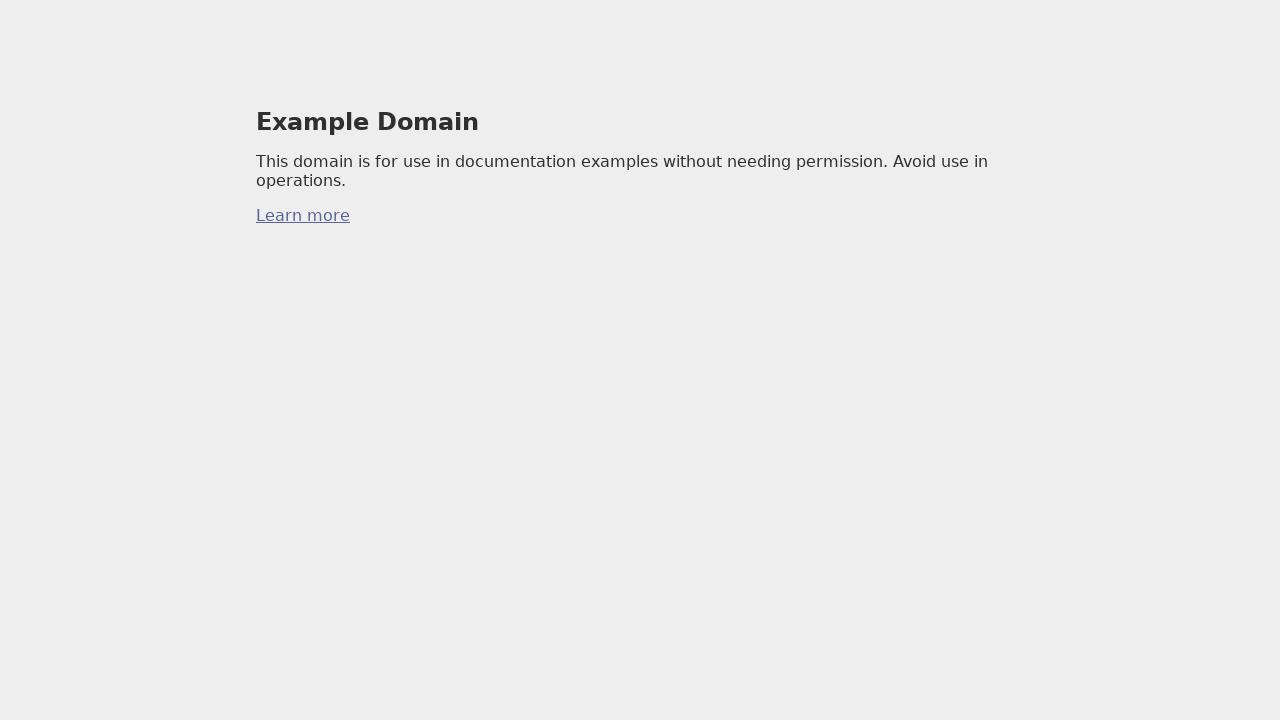

Attempted to wait for non-existent element and caught expected timeout exception
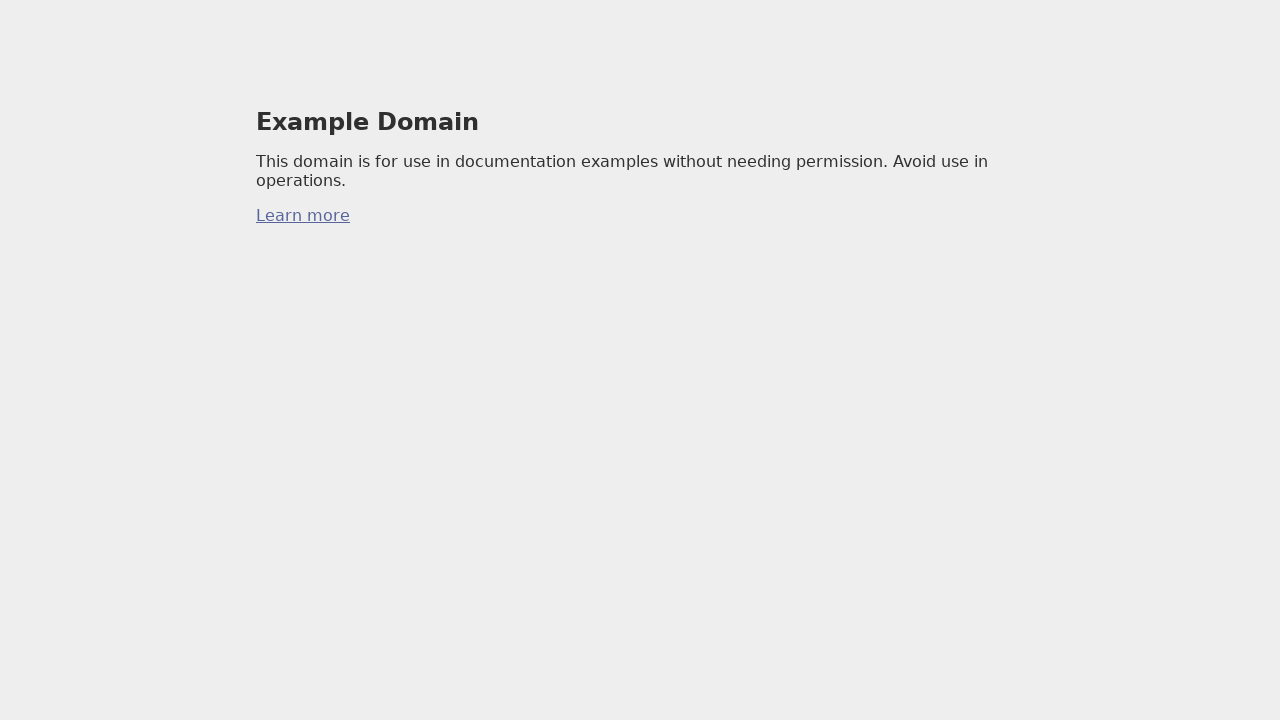

Attempted JavaScript execution with intentional error and caught expected exception
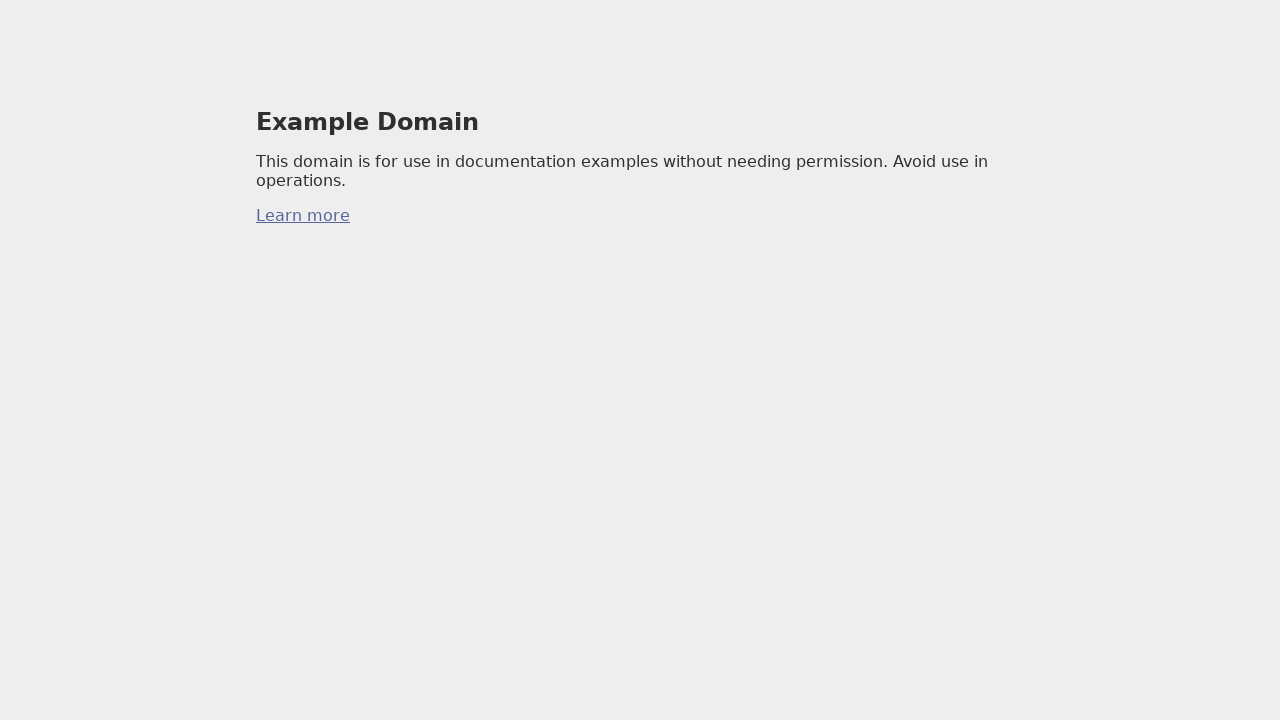

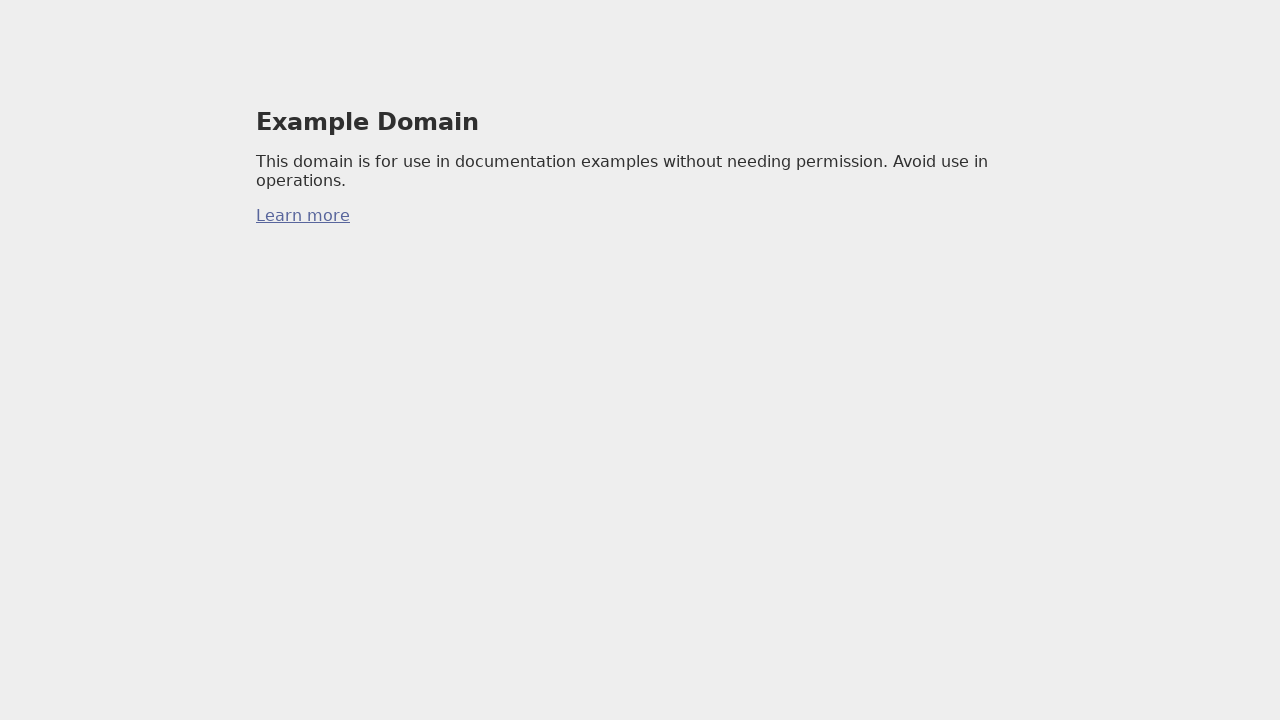